Tests a job application form by selecting a position from a dropdown and filling in name, email, and project/portfolio link fields.

Starting URL: https://www.clouddog.com.br/trabalhe-conosco/

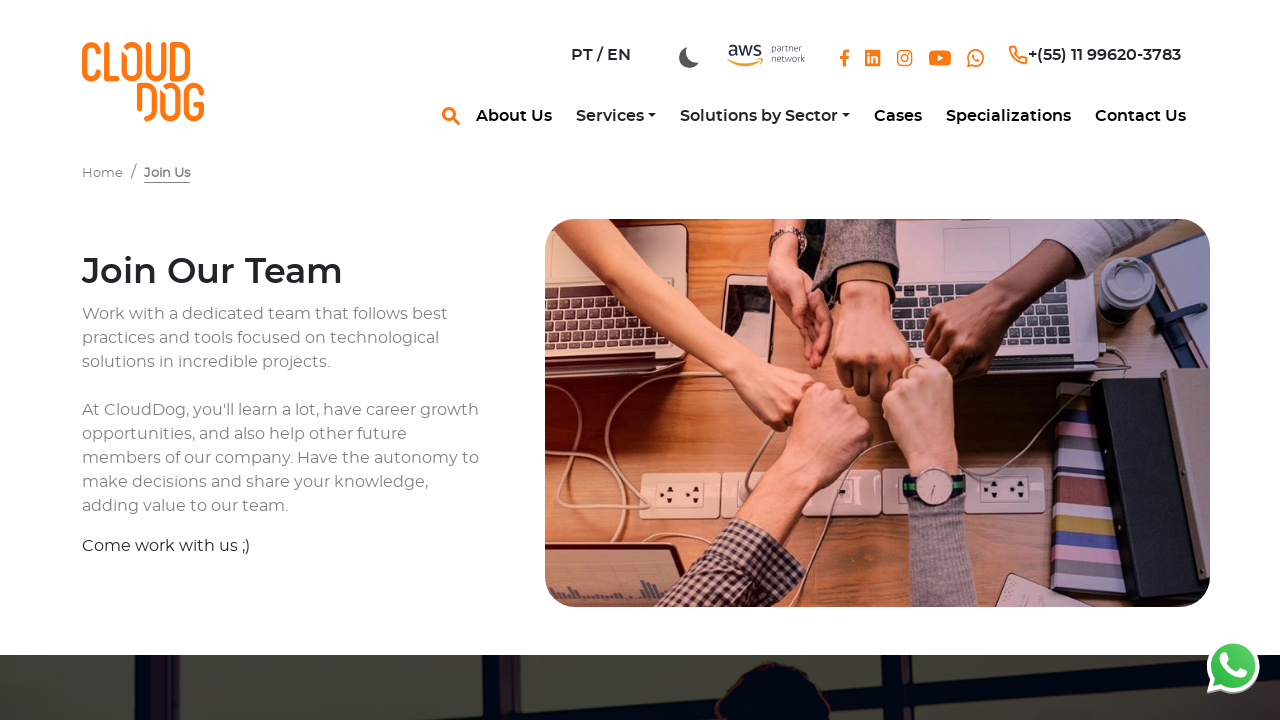

Job application form loaded - cargo dropdown is visible
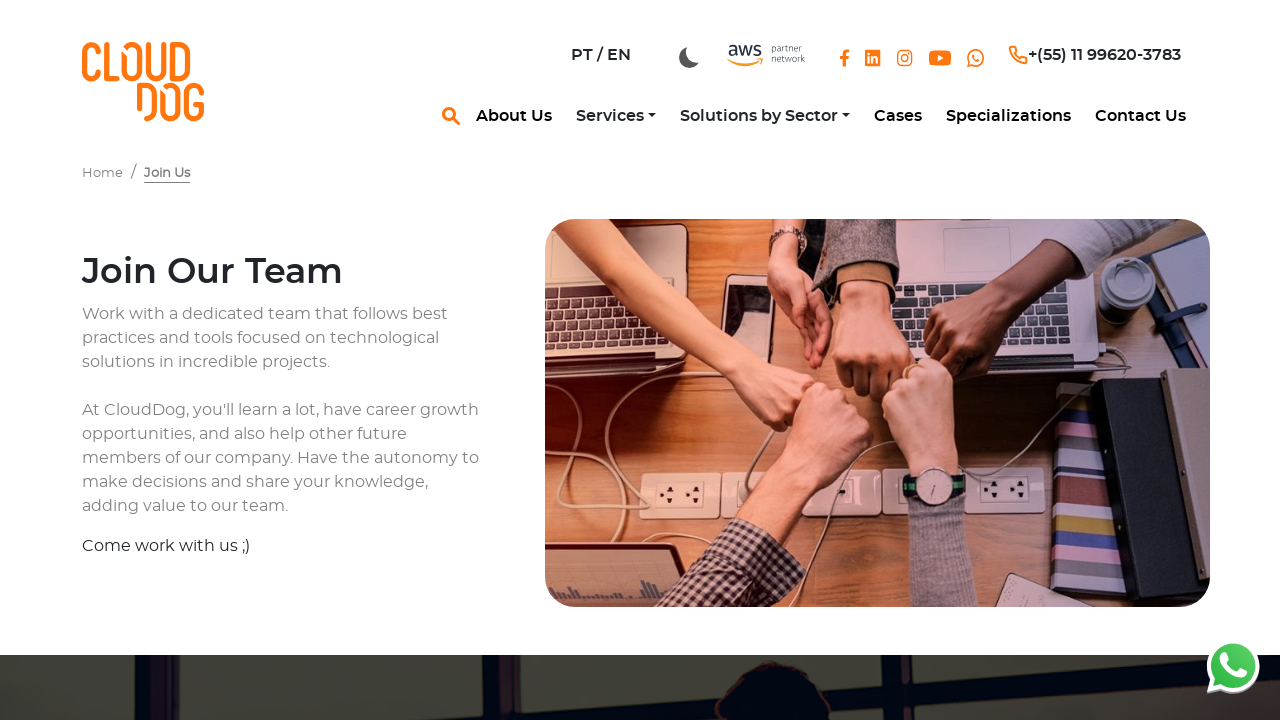

Selected 'Estágio Comercial Tech' from job position dropdown on #cargo
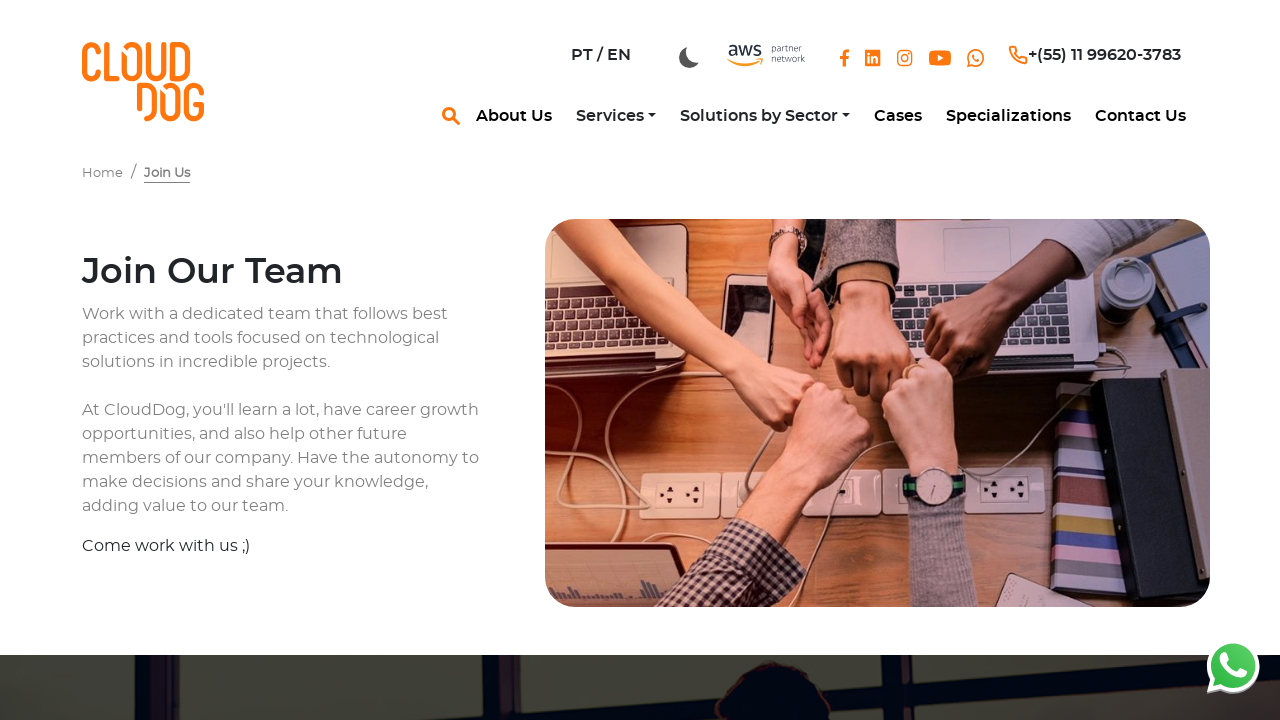

Filled name field with 'Maria Santos Oliveira' on #nome
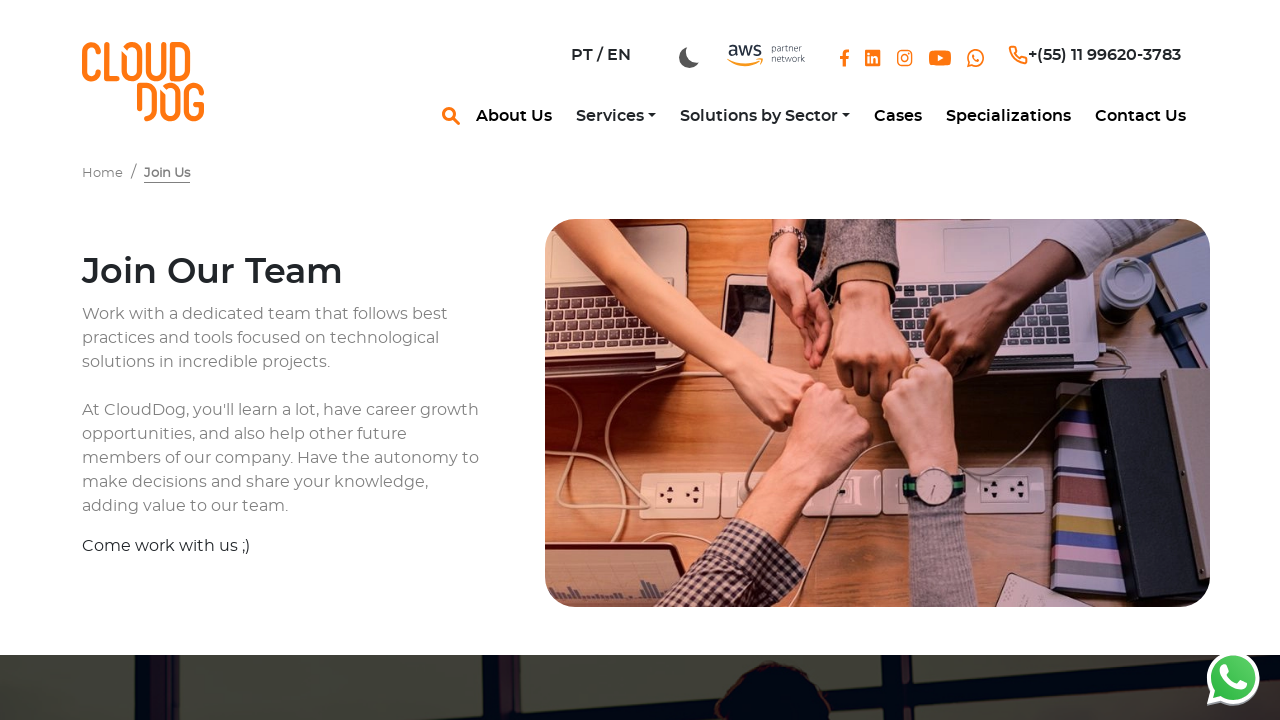

Filled email field with 'maria.santos.test@example.com' on #email
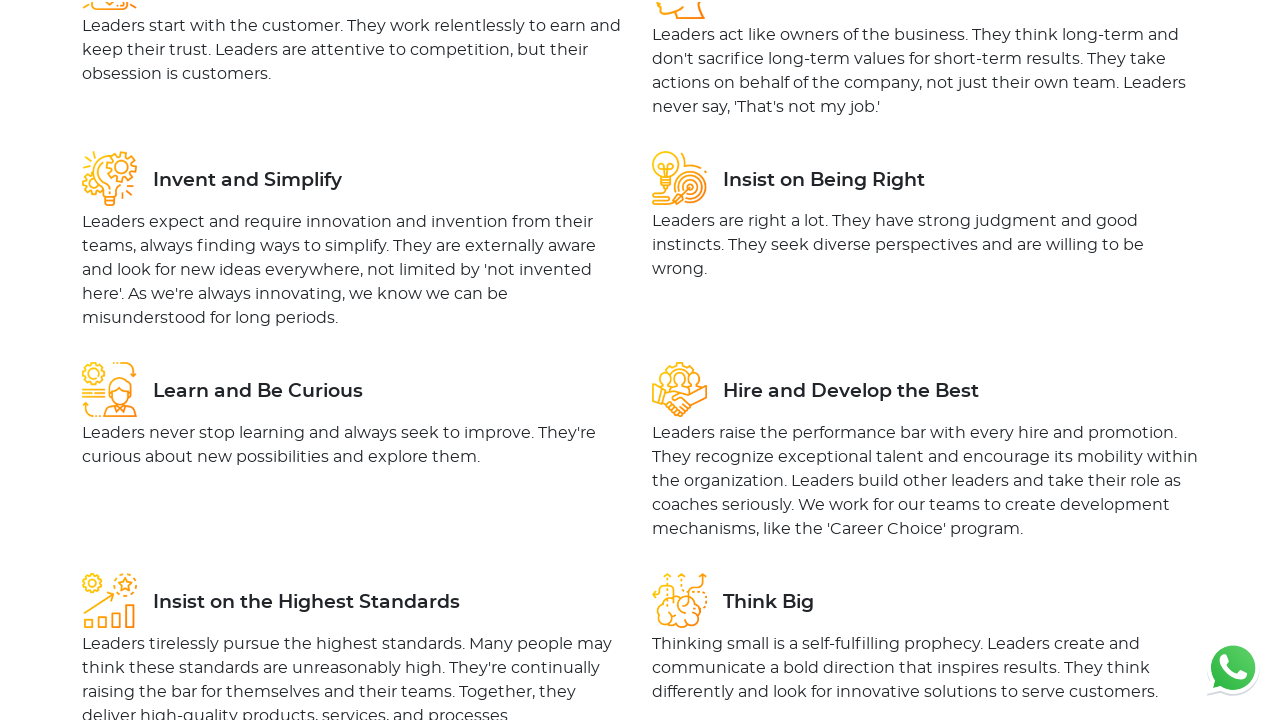

Filled project/portfolio link field with GitHub portfolio URL on #projeto
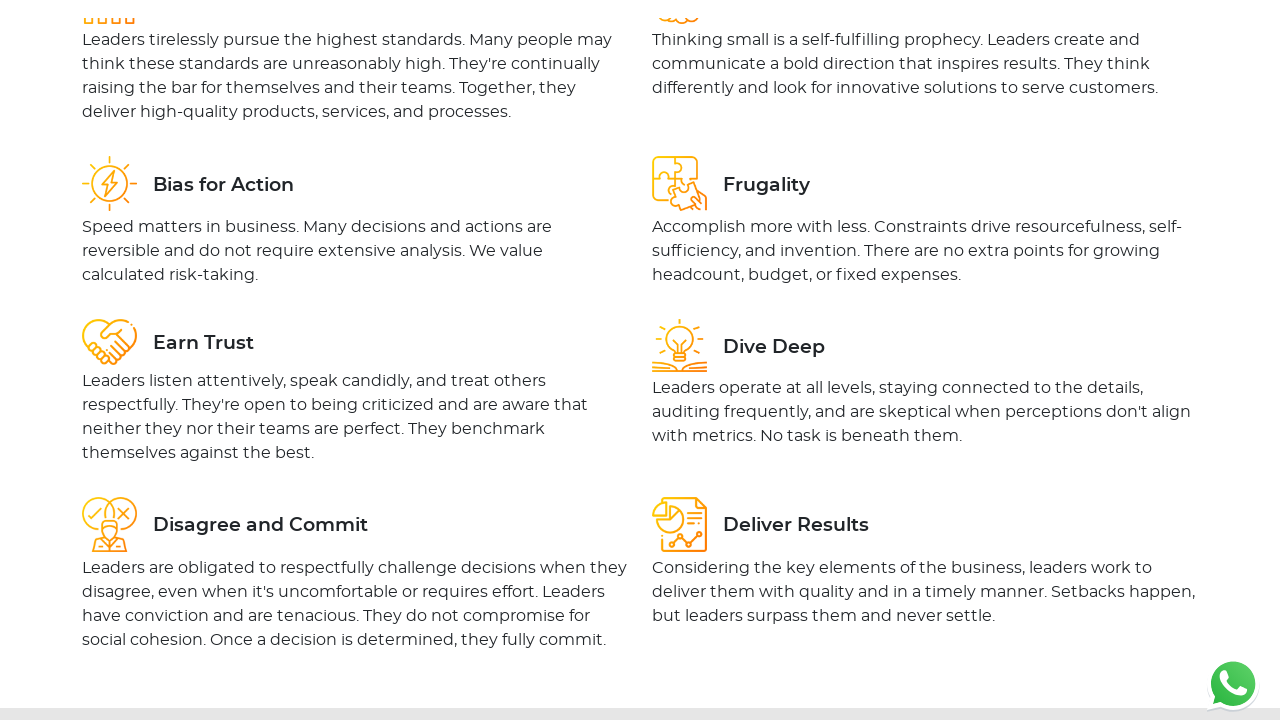

Waited 1 second for form to stabilize
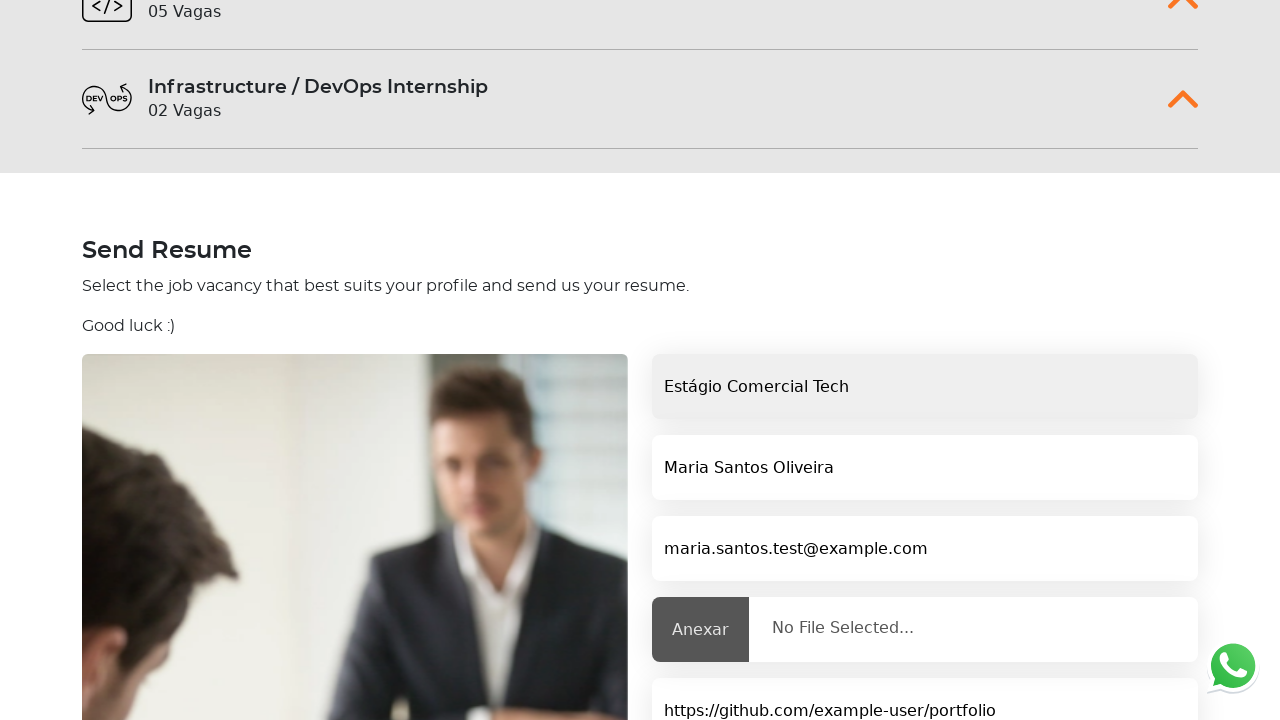

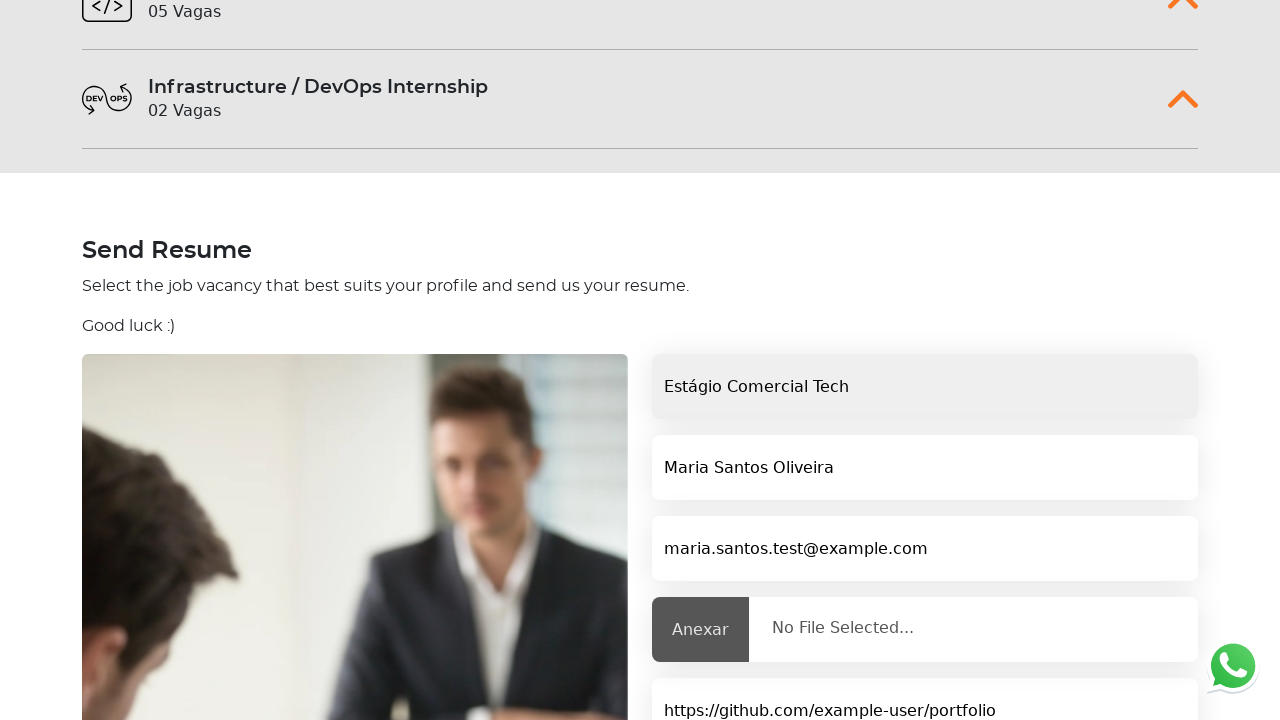